Navigates to a math page and verifies the presence and type attribute of a robot checkbox element

Starting URL: https://suninjuly.github.io/math.html

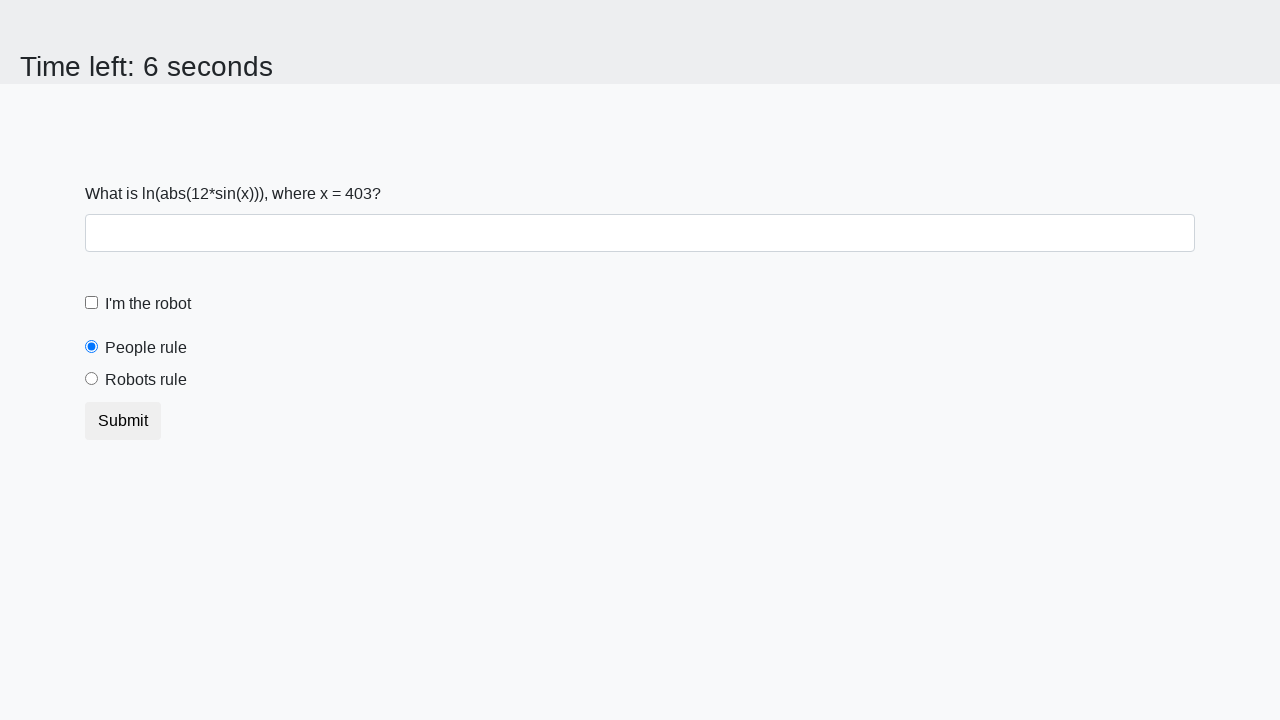

Navigated to math page at https://suninjuly.github.io/math.html
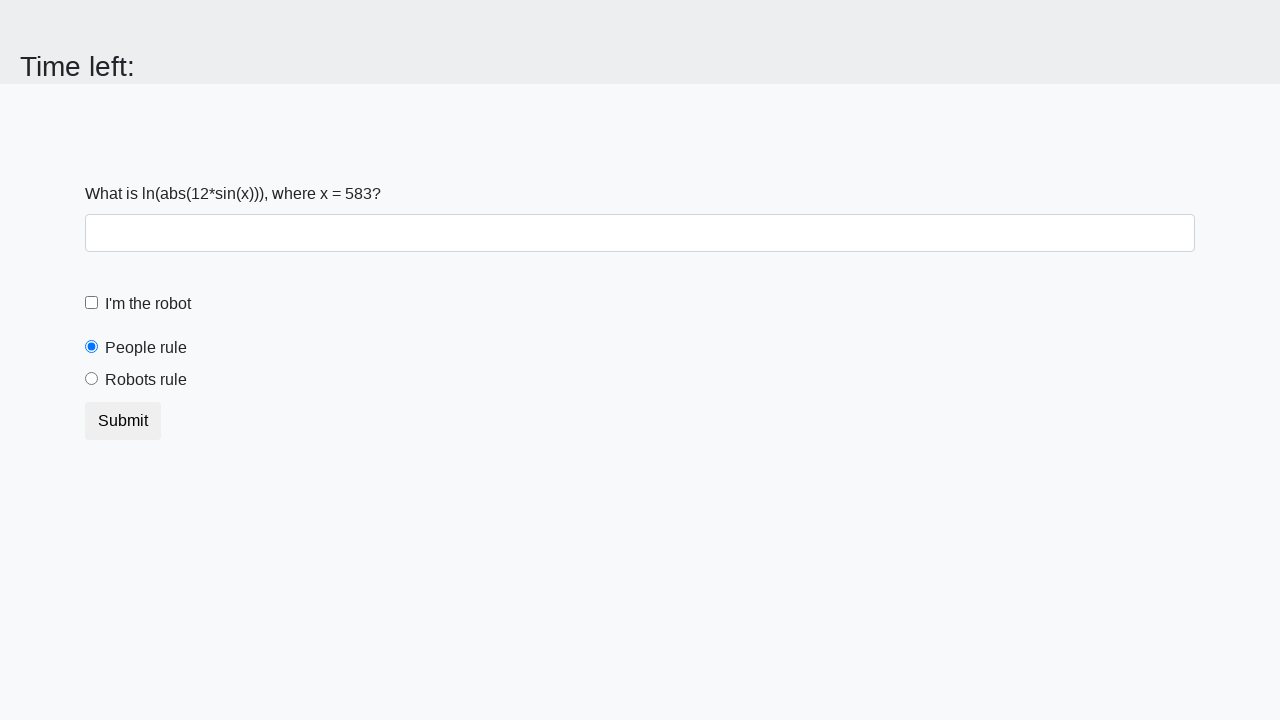

Located robot checkbox element with id 'robotCheckbox'
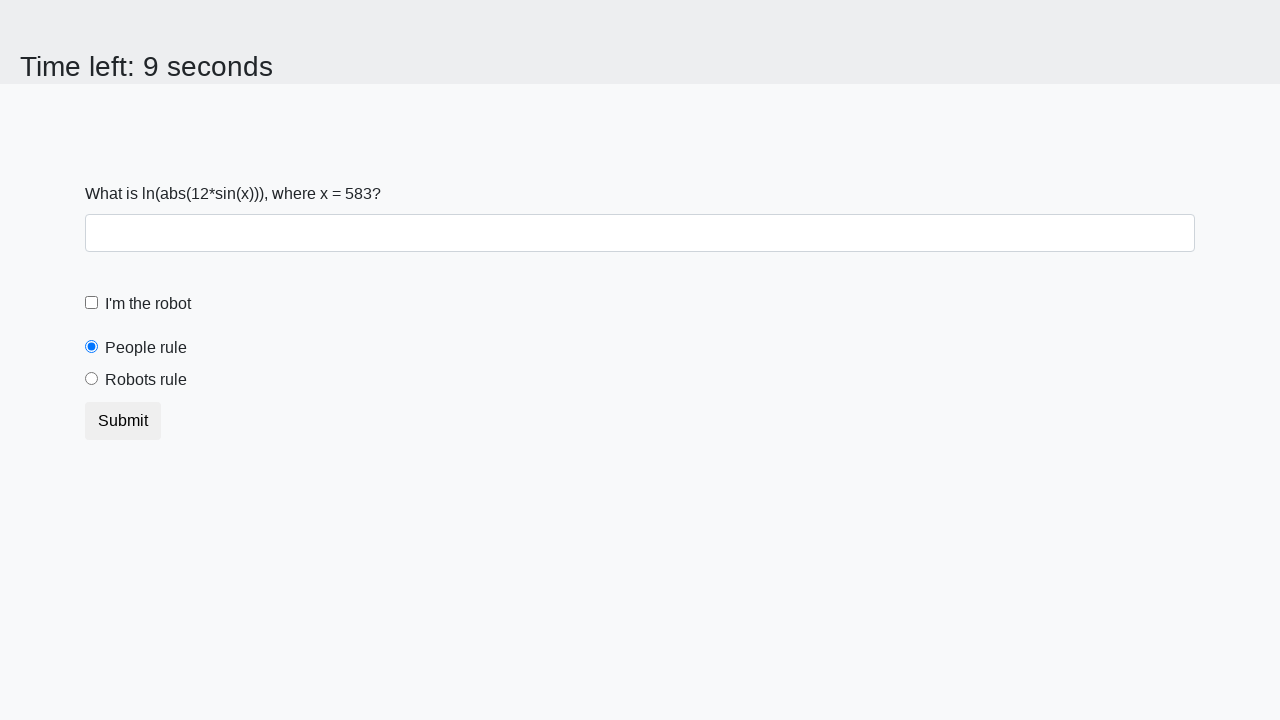

Retrieved type attribute from robot checkbox: 'checkbox'
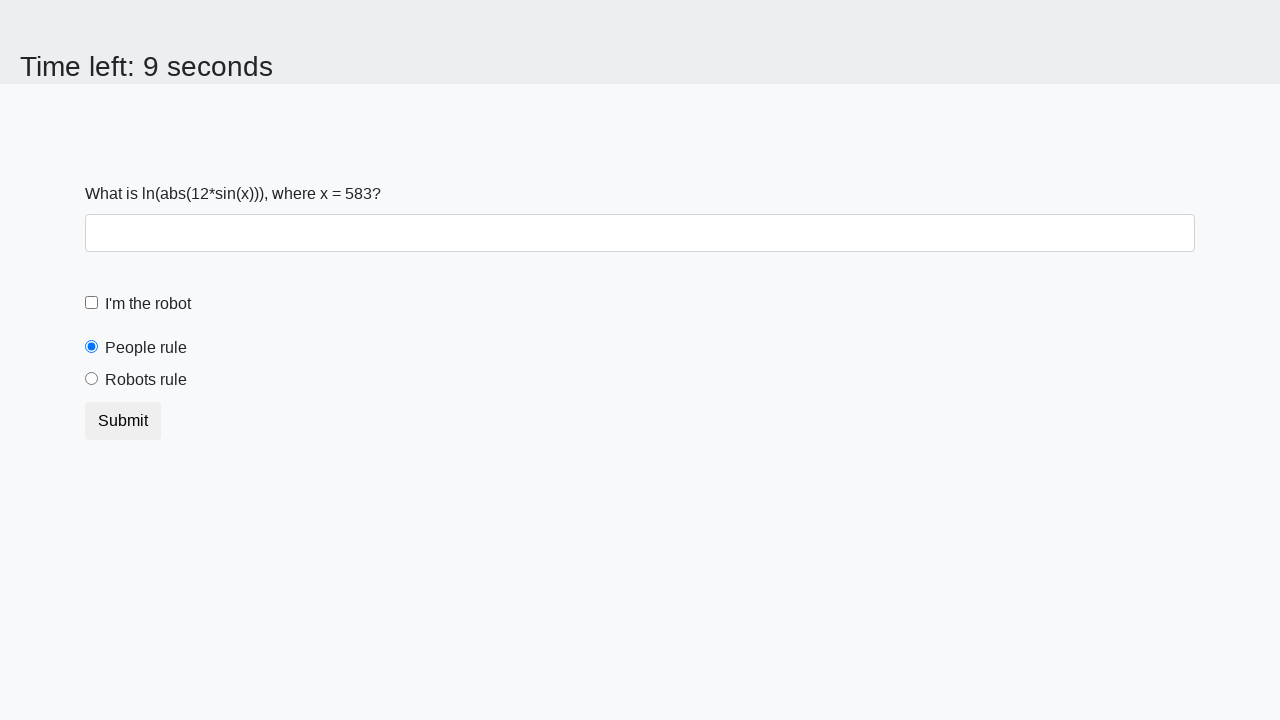

Verified that robot checkbox has a type attribute
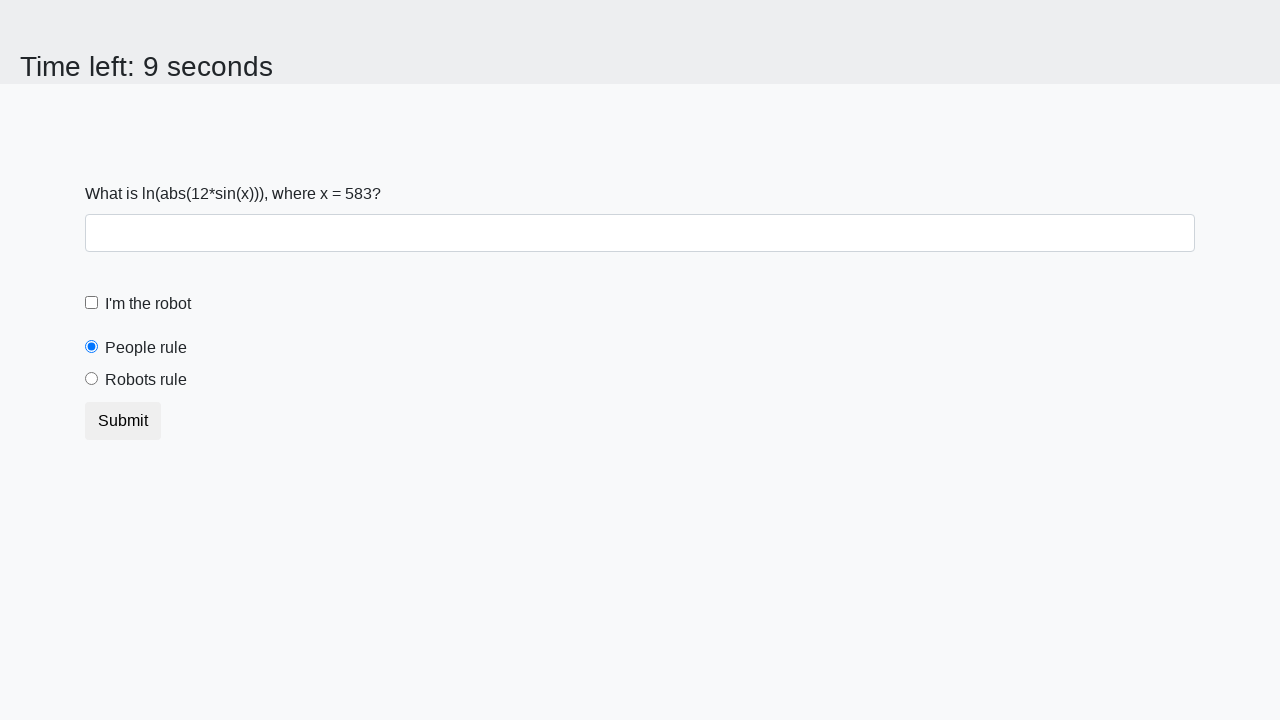

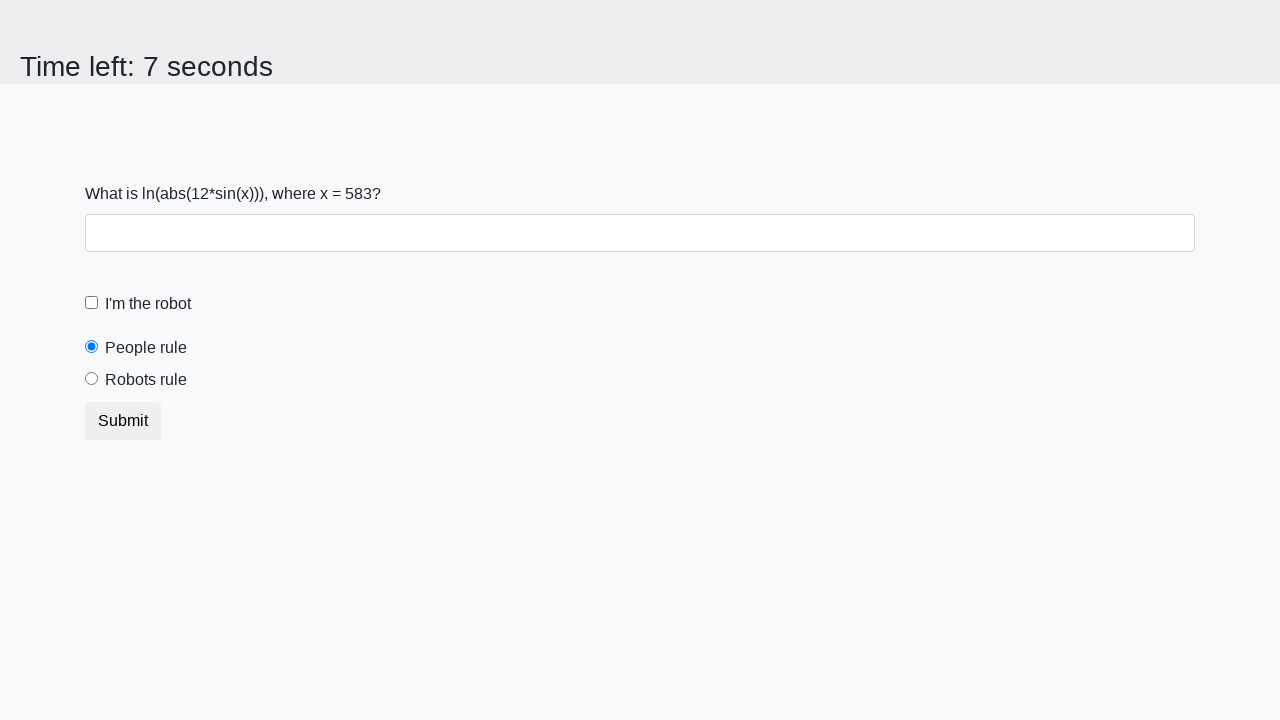